Tests browser navigation functionality by visiting two different pages and using the back and forward browser buttons to navigate between them.

Starting URL: https://demo.guru99.com/test/newtours/

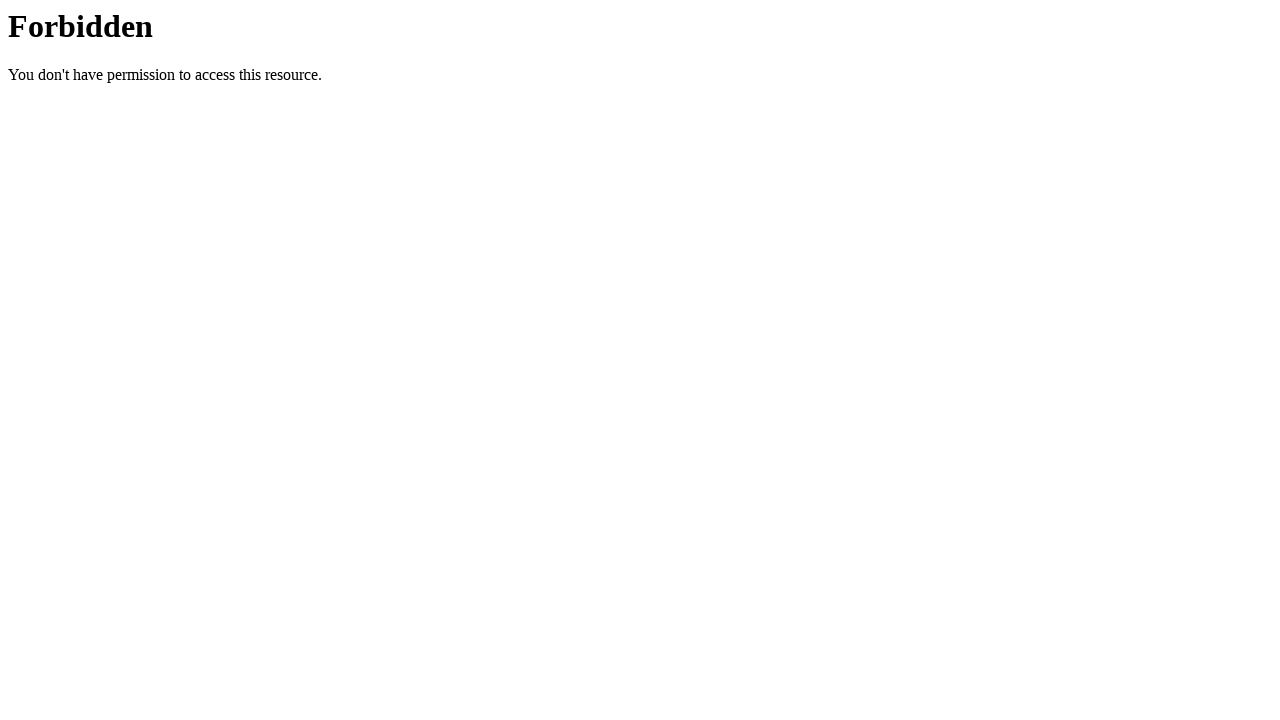

Navigated to admin demo login page
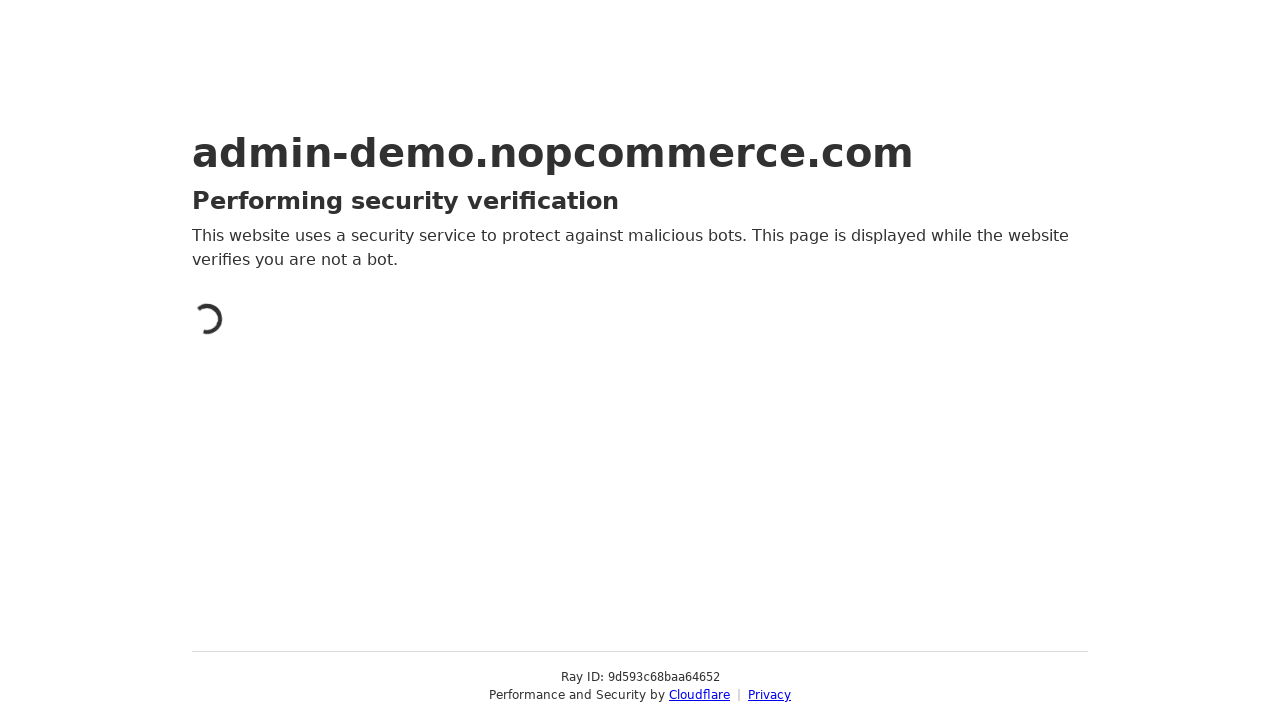

Clicked back button to return to newtours page
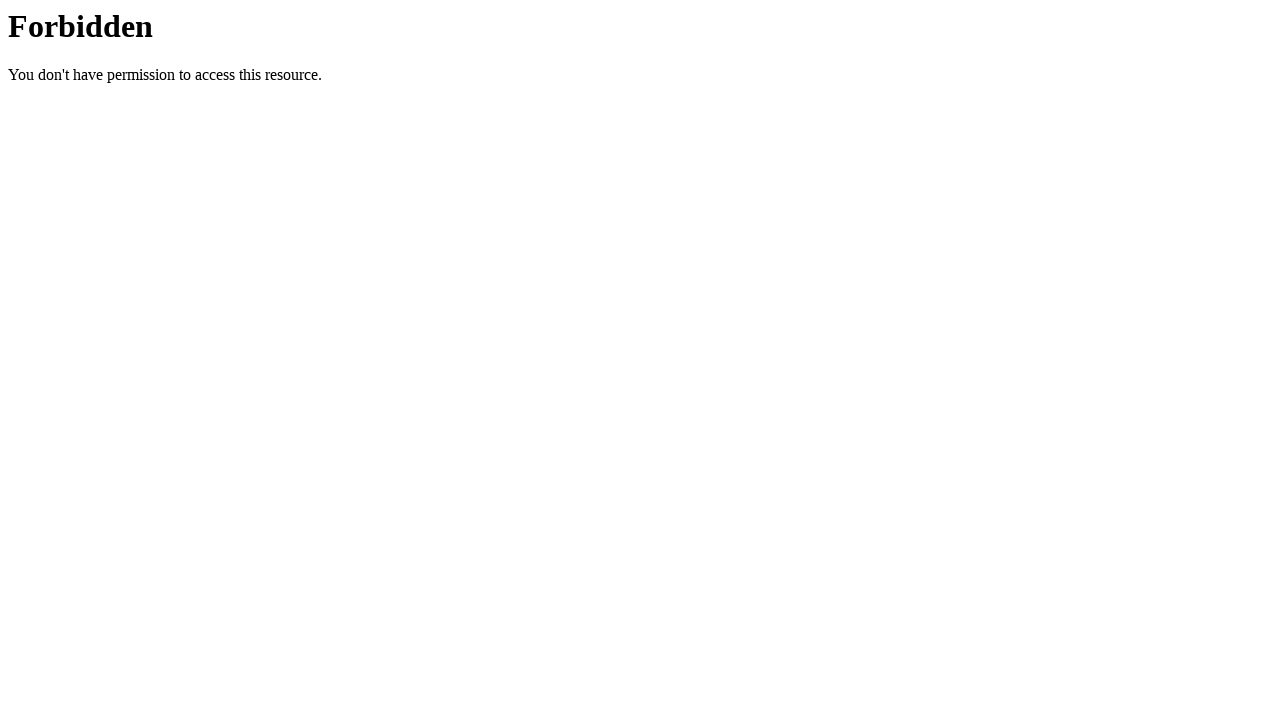

Newtours page loaded successfully
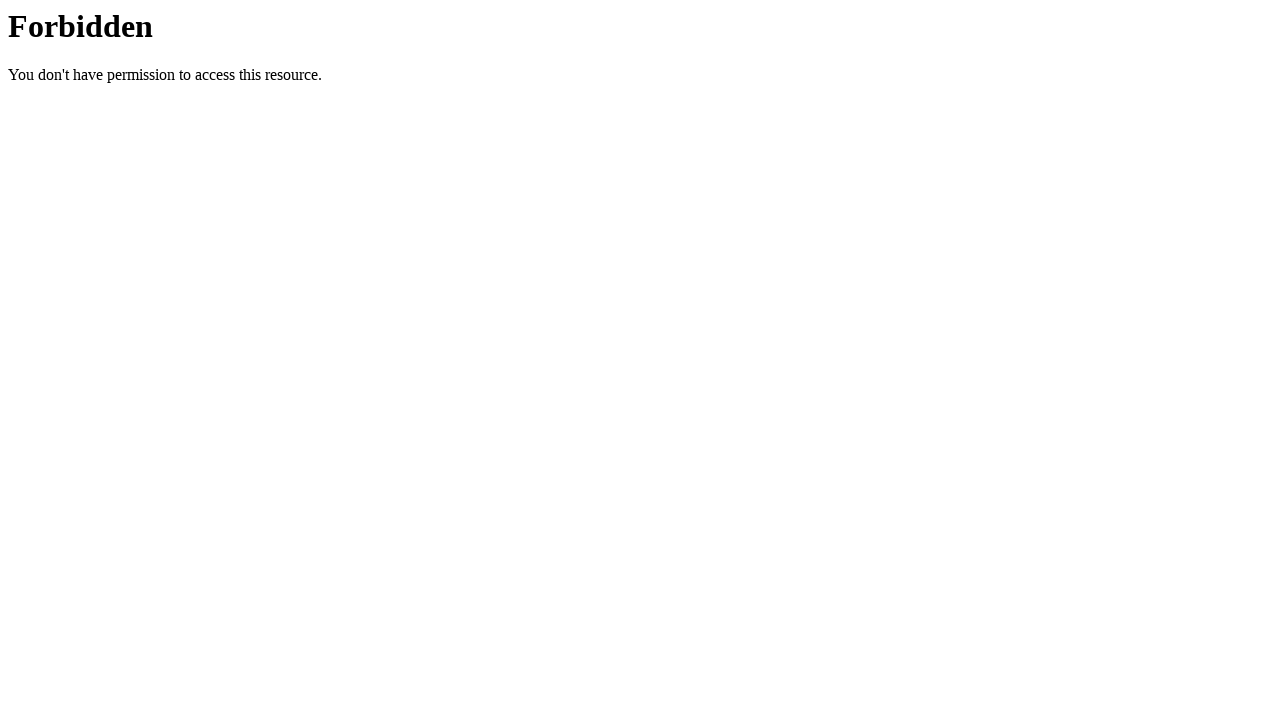

Clicked forward button to return to admin login page
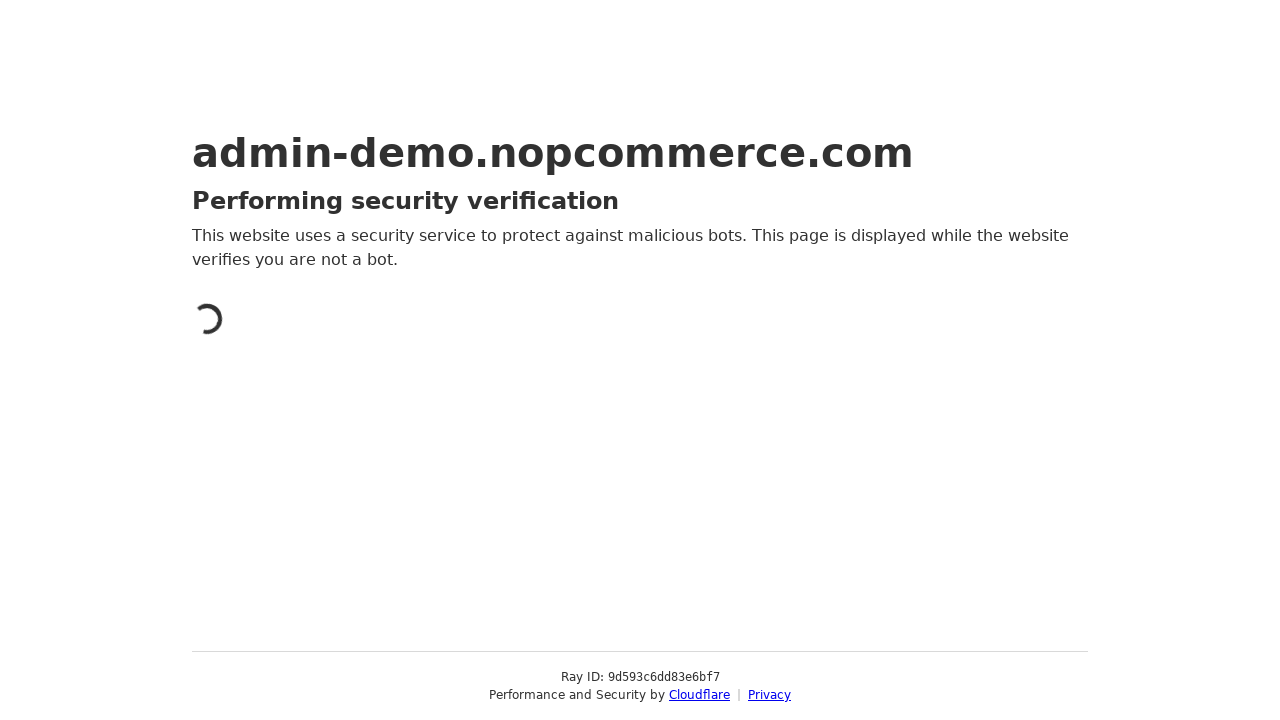

Admin login page loaded successfully
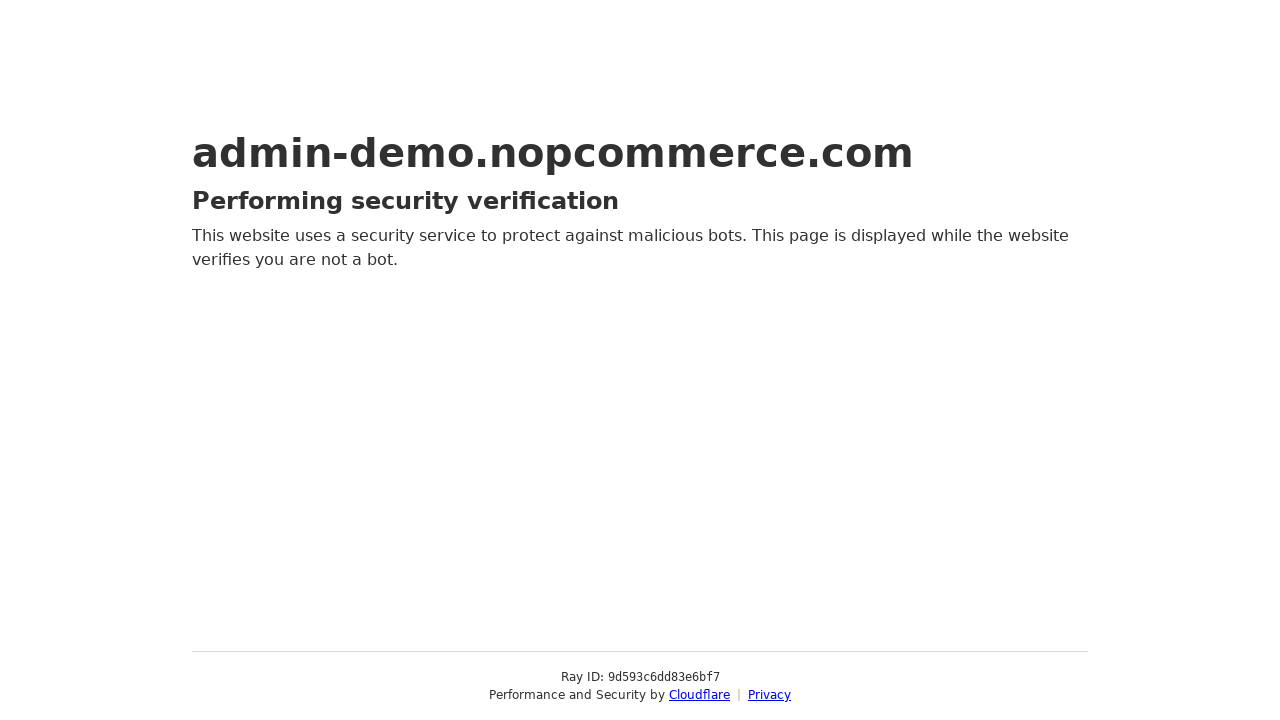

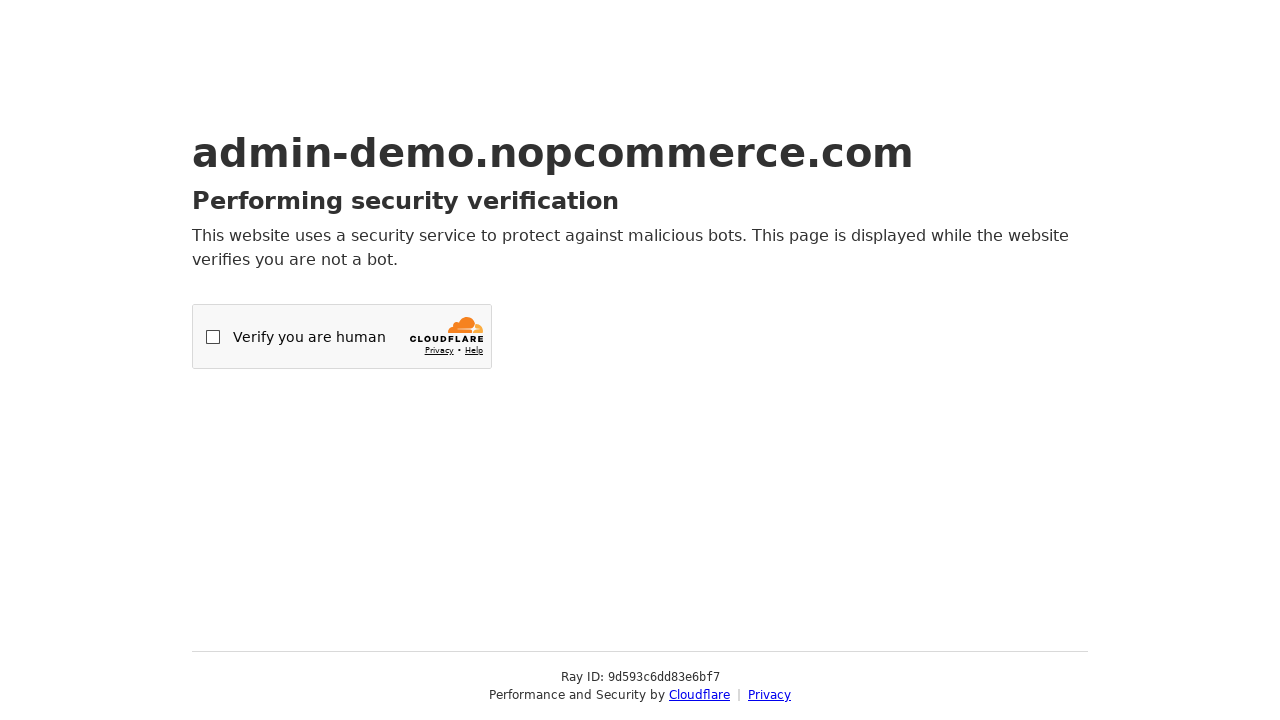